Tests successful user registration by filling all required fields and verifying the user is logged in after registration

Starting URL: http://parabank.parasoft.com/parabank/register.htm

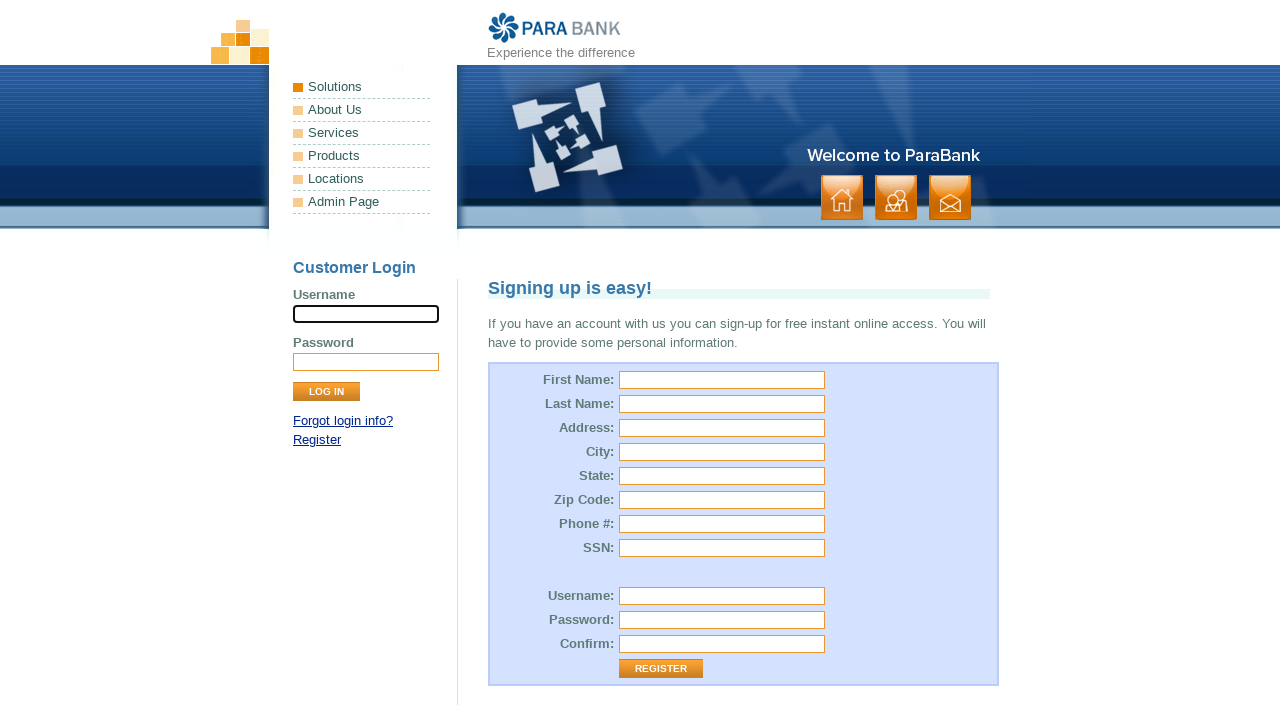

Filled first name field with 'Barbara' on //input[@id='customer.firstName']
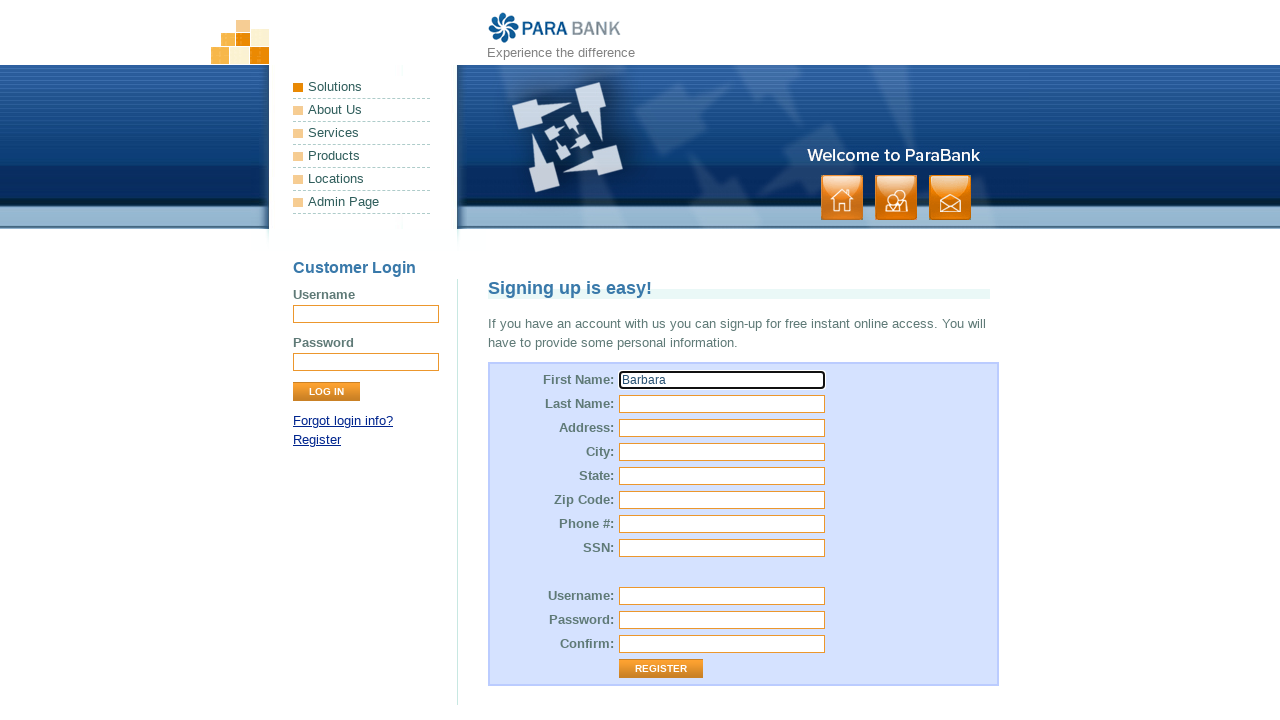

Filled last name field with 'Rabarbar' on //input[@id='customer.lastName']
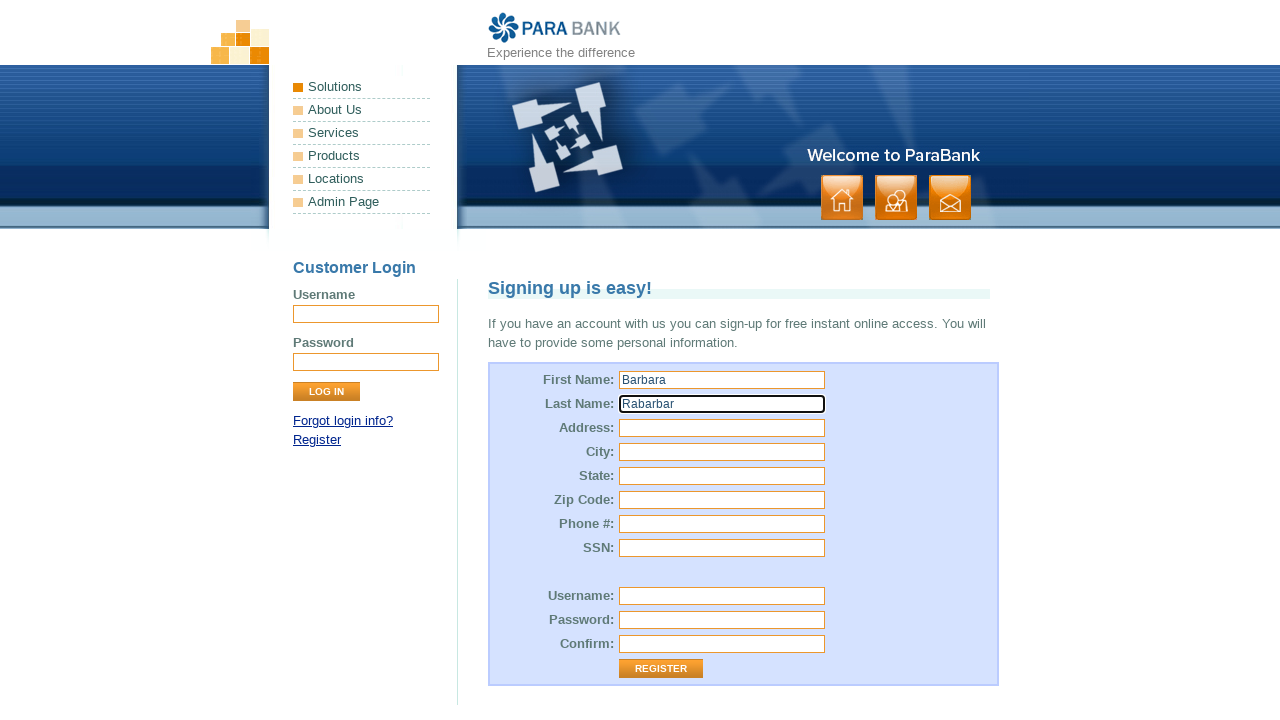

Filled street address field with 'Mikolajska' on //input[@id='customer.address.street']
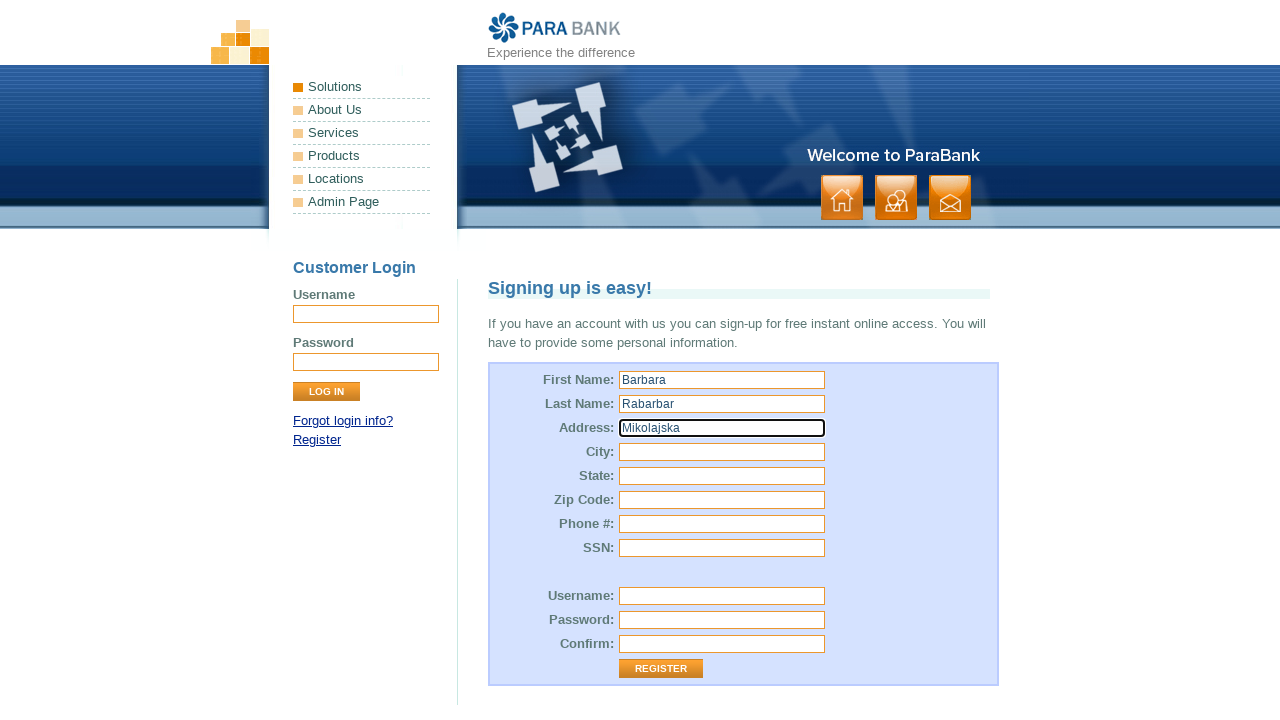

Filled city field with 'Warszawa' on //input[@id='customer.address.city']
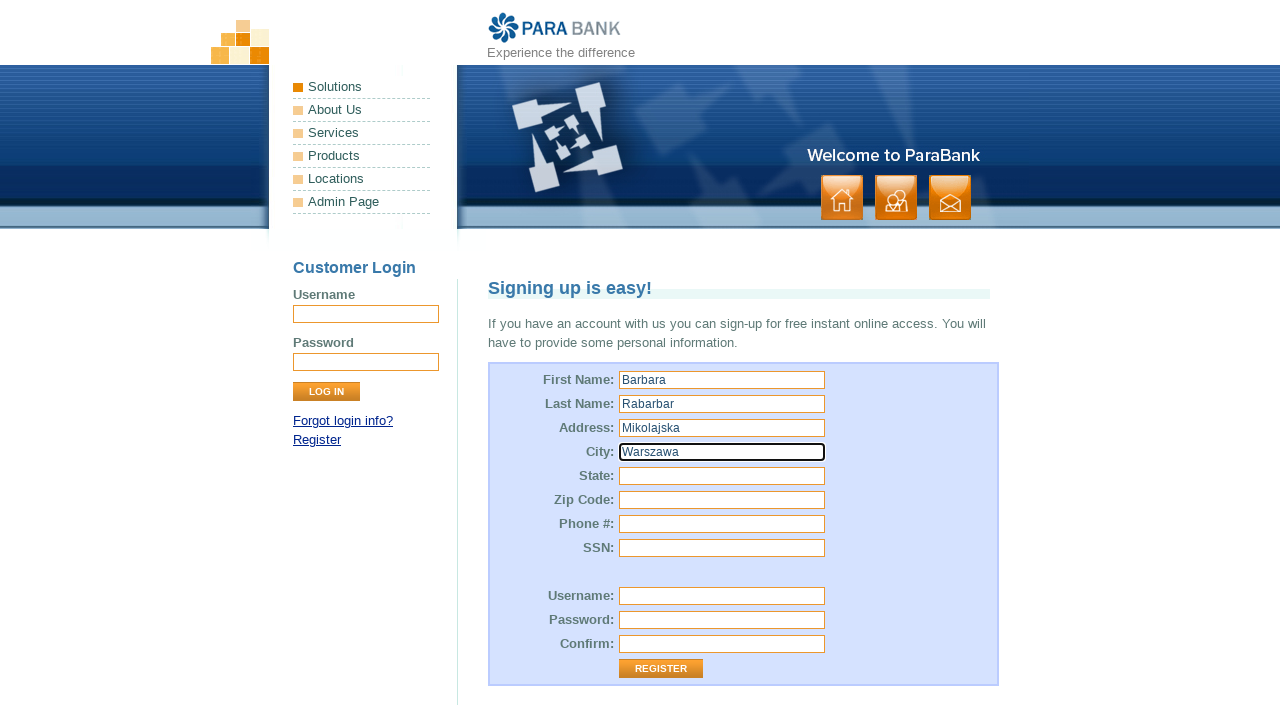

Filled state field with 'Mazowieckie' on //input[@id='customer.address.state']
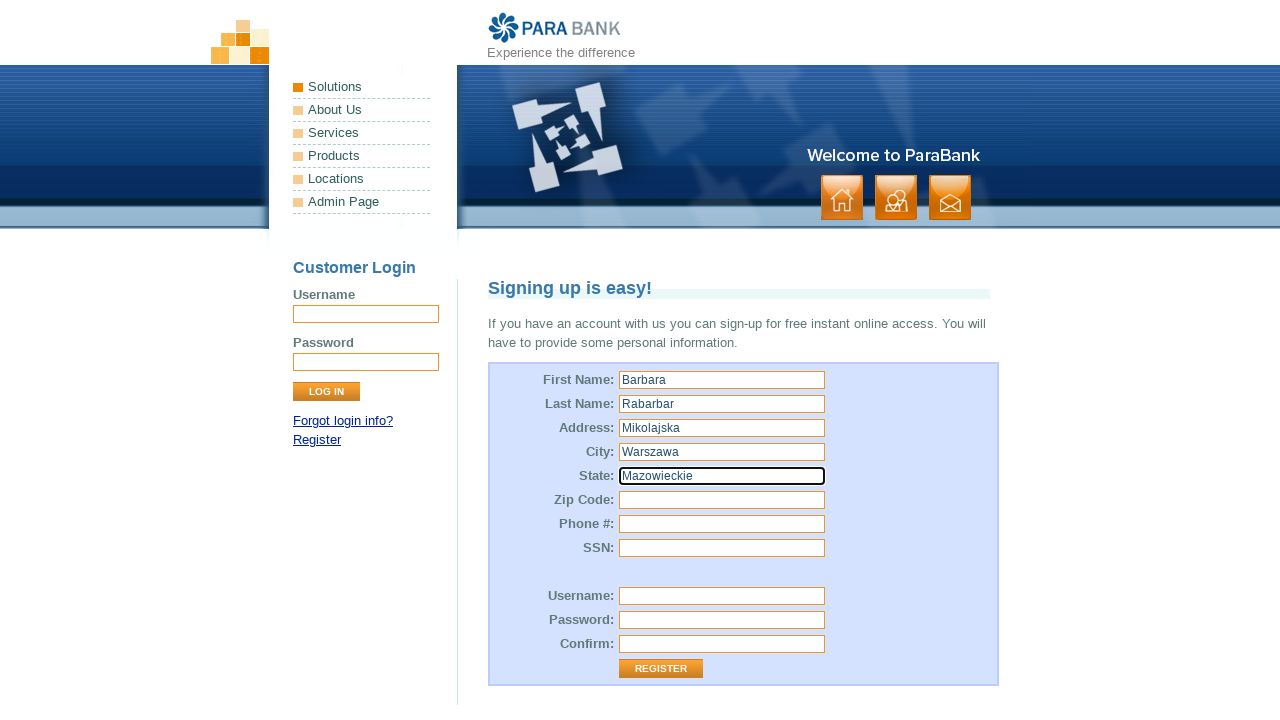

Filled zip code field with '30-121' on //input[@id='customer.address.zipCode']
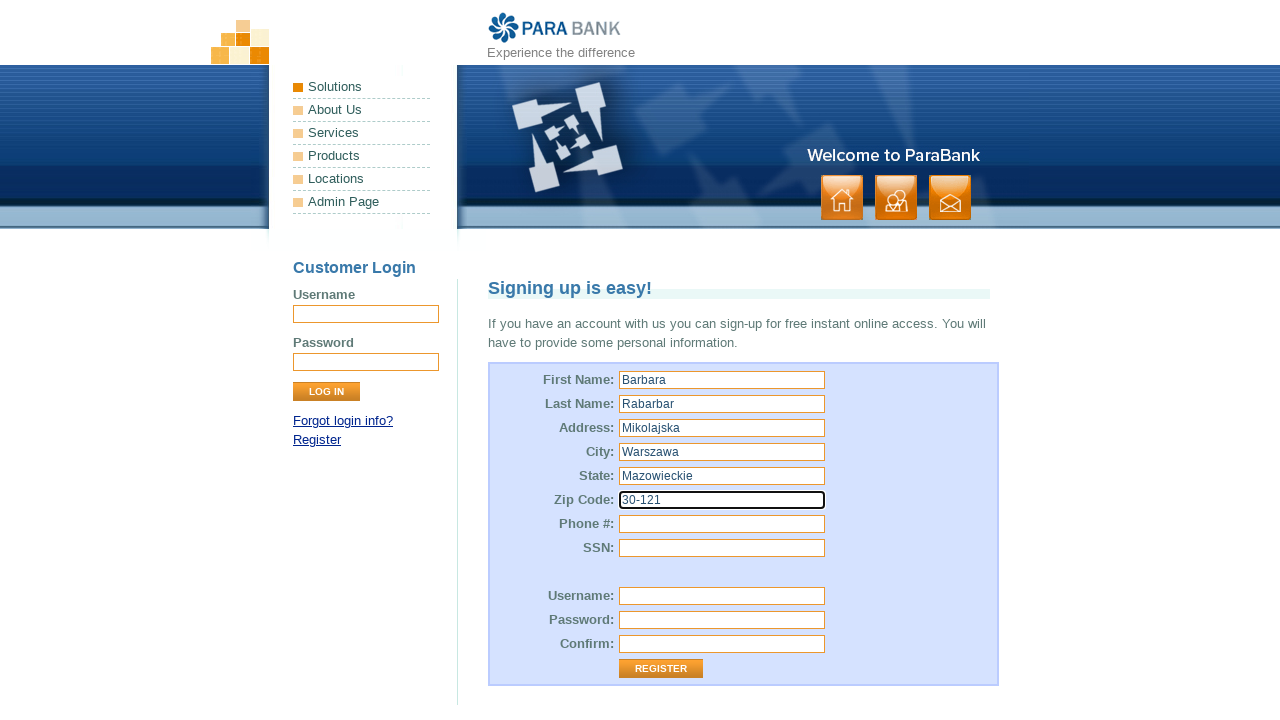

Filled SSN field with '12345678' on input[id='customer.ssn']
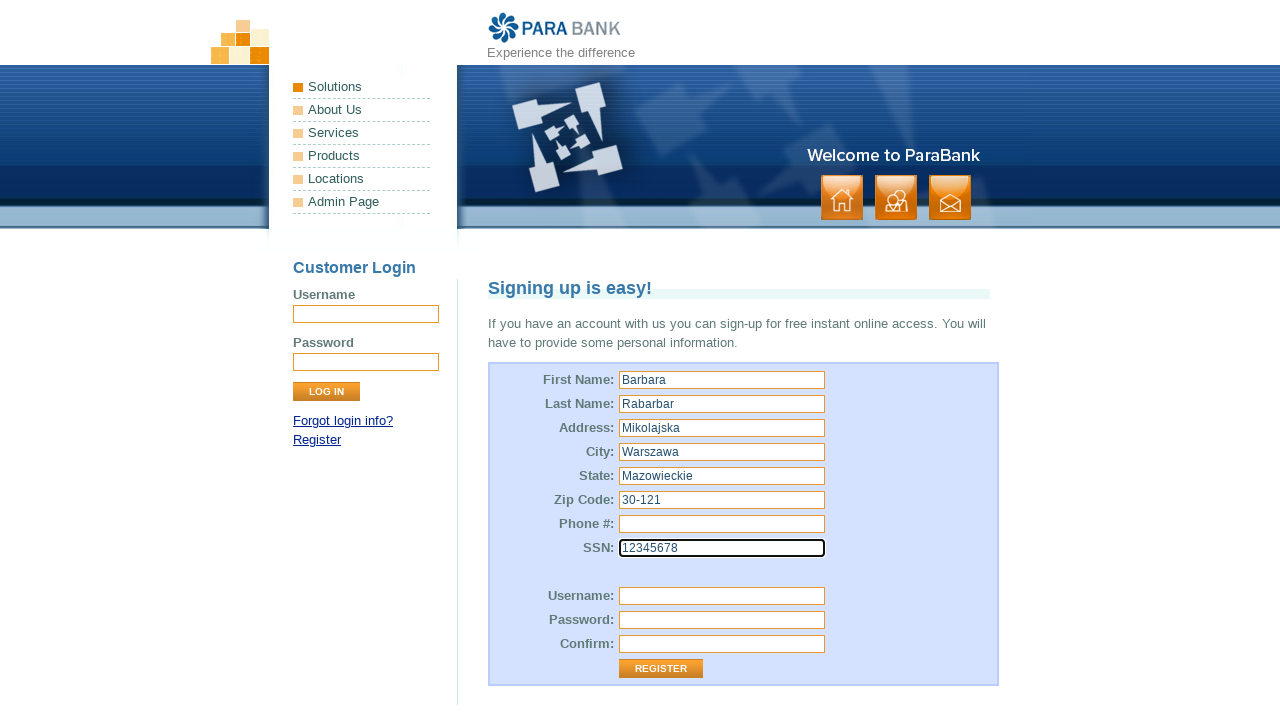

Filled username field with 'user7b3d9ania' on input[id='customer.username']
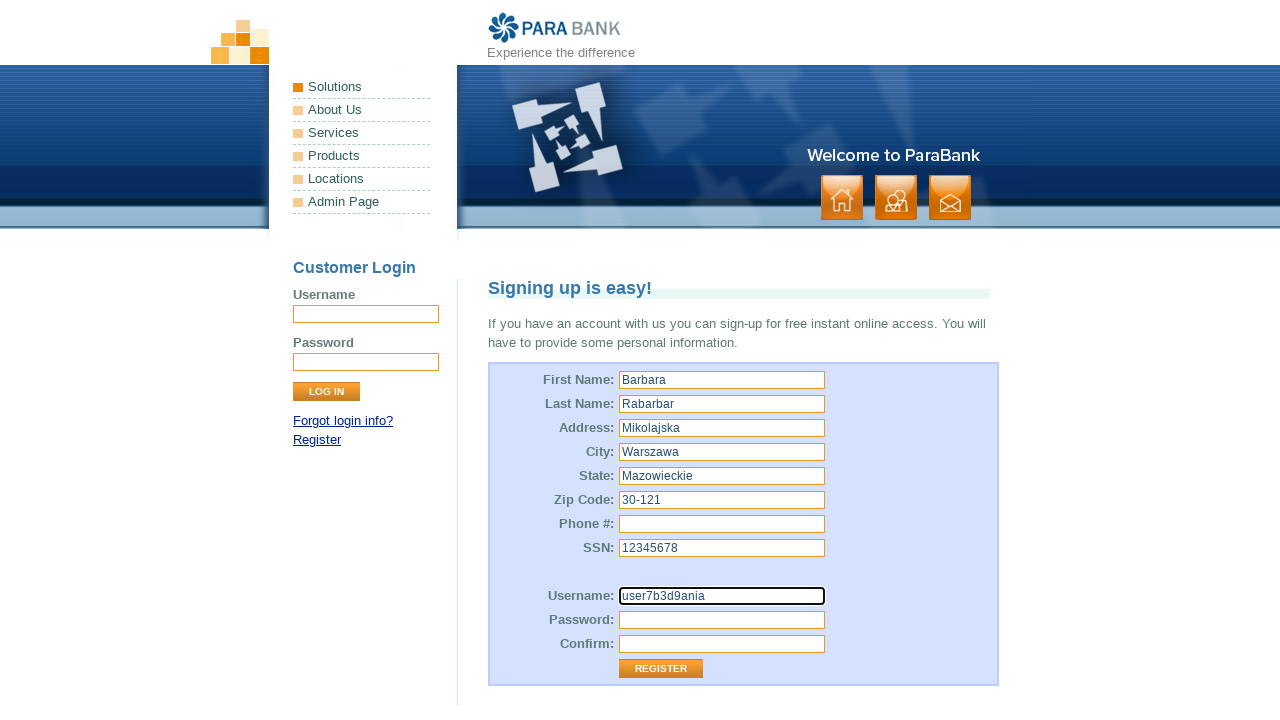

Filled password field with 'barbara123' on input[id='customer.password']
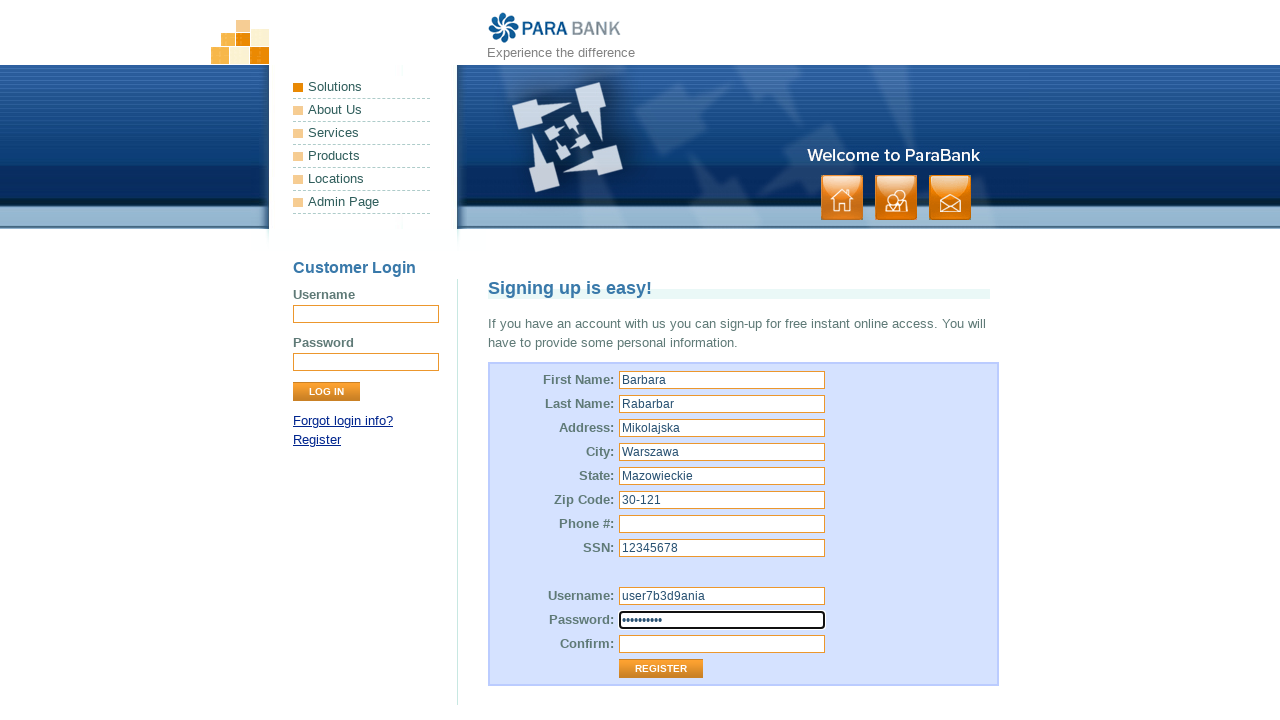

Filled repeated password field with 'barbara123' on #repeatedPassword
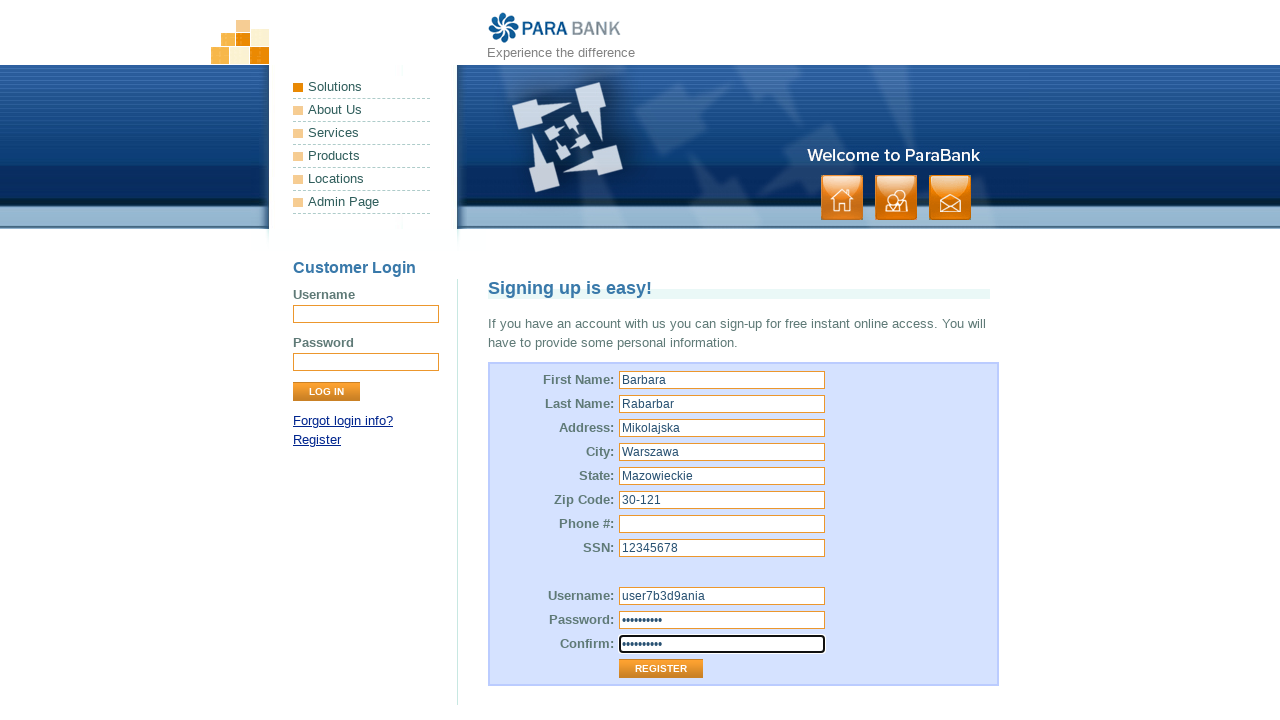

Clicked Register button to submit the registration form at (661, 669) on input[value='Register']
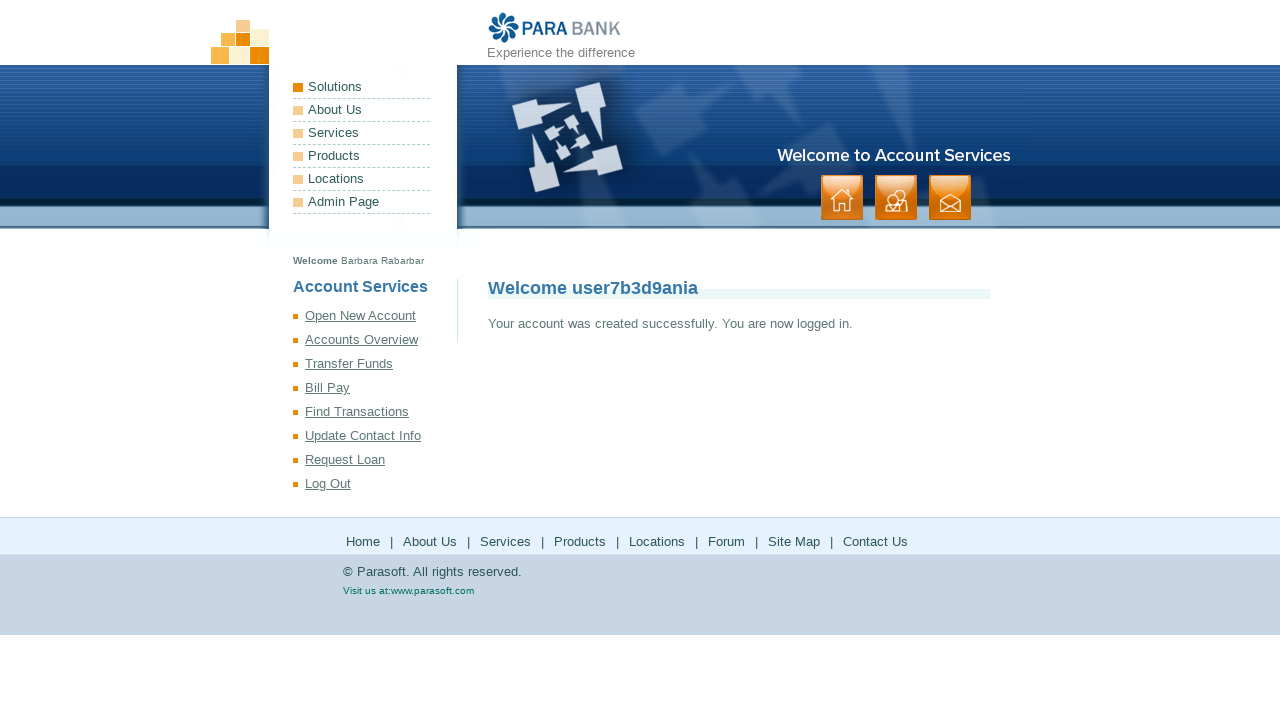

Verified logout link is displayed, confirming successful registration and login
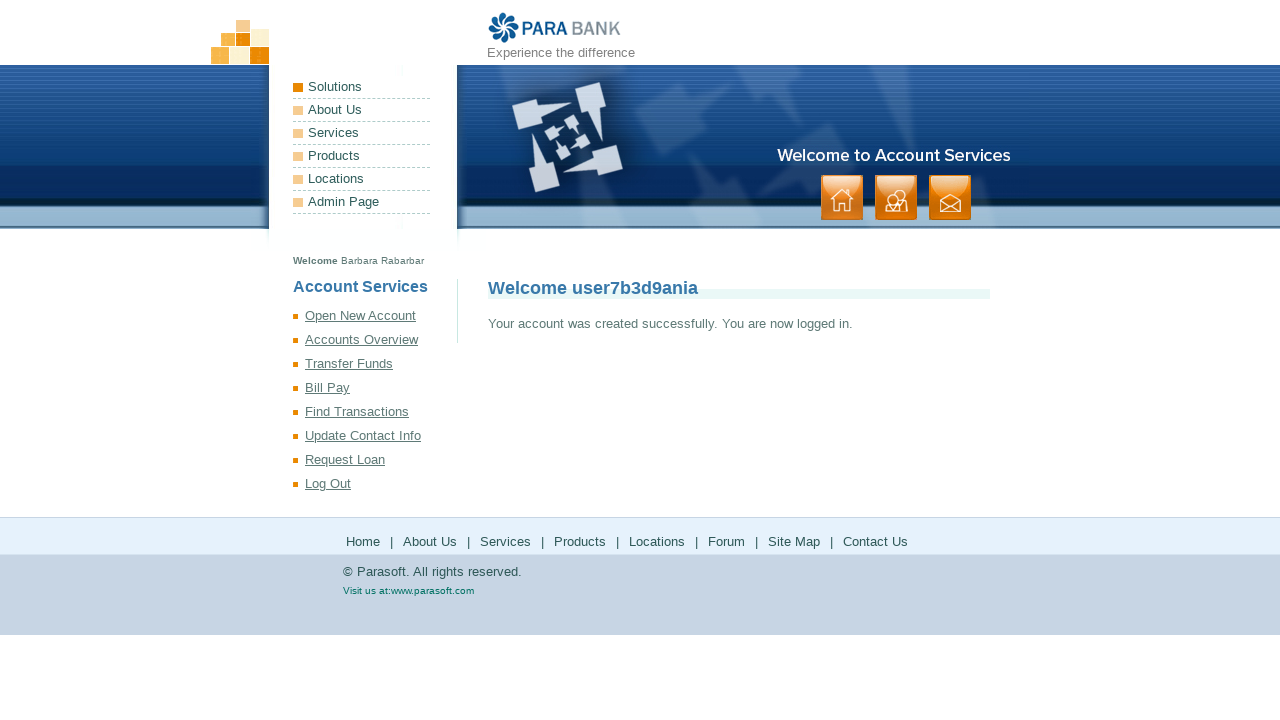

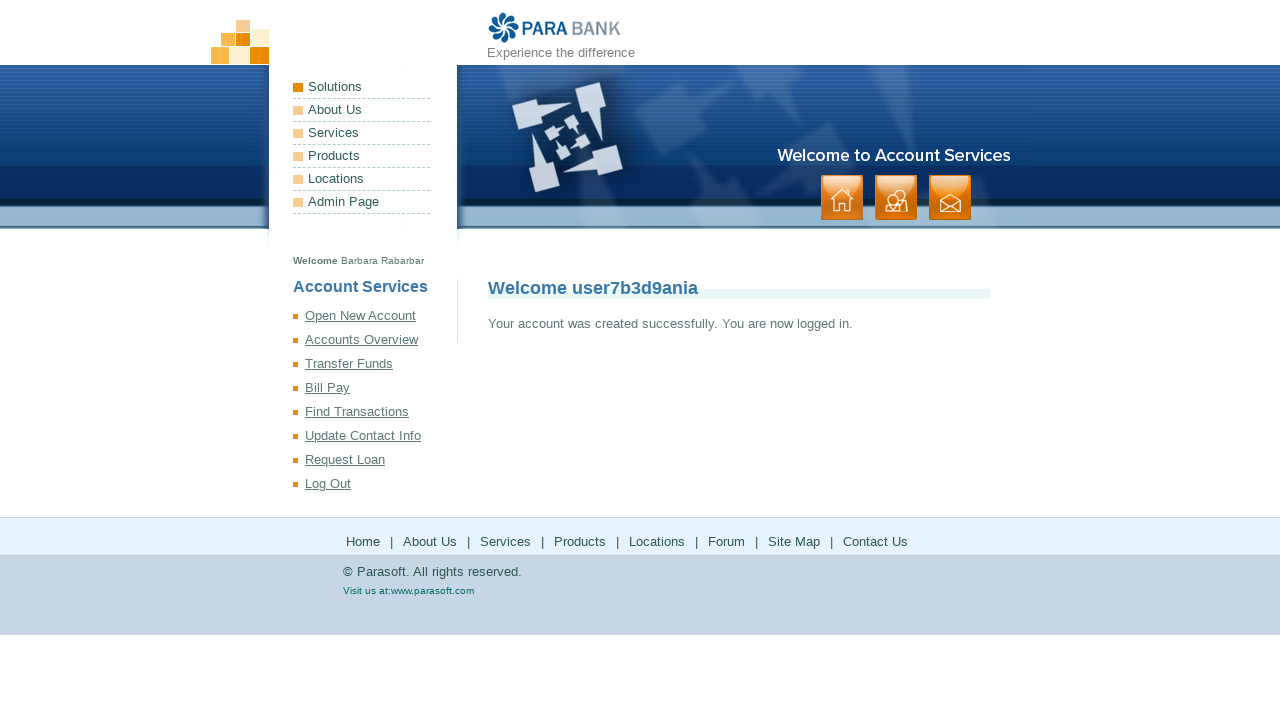